Tests TodoMVC application functionality by adding a todo item, marking it as complete, and then deleting it

Starting URL: https://demo.playwright.dev/todomvc

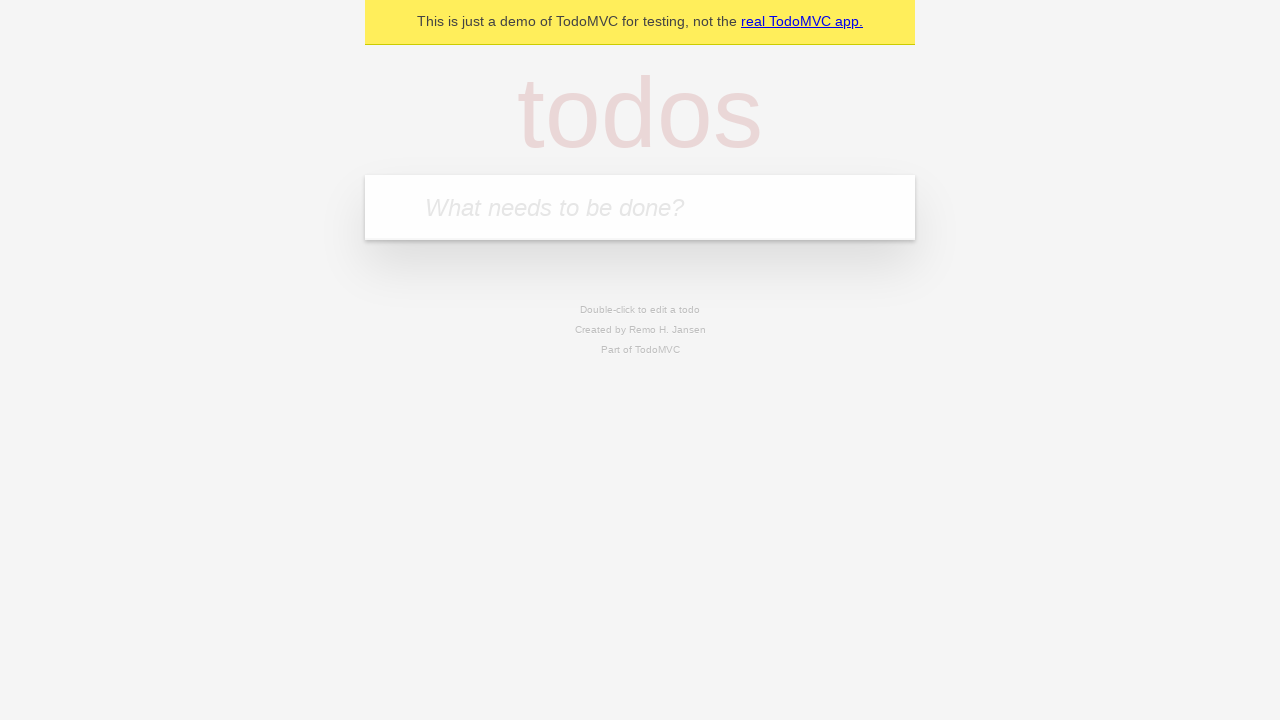

Filled new todo input field with 'Naprawić zlew' on .new-todo
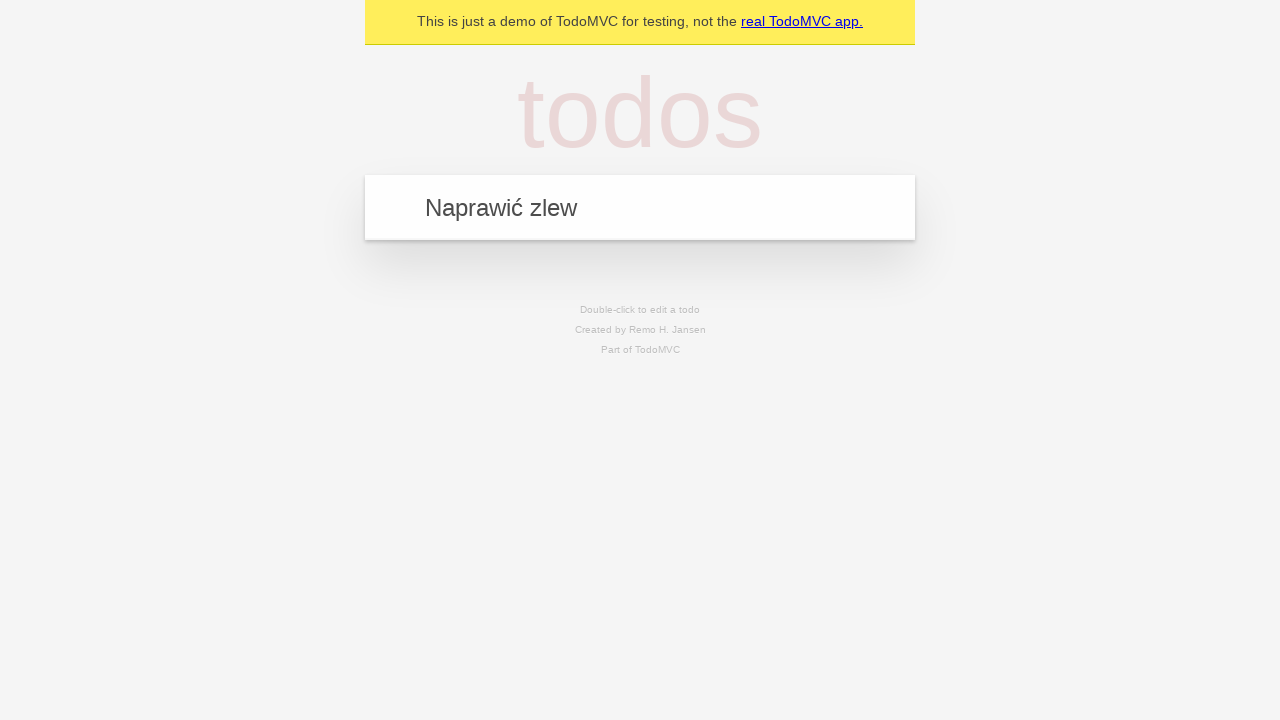

Pressed Enter to add todo item on .new-todo
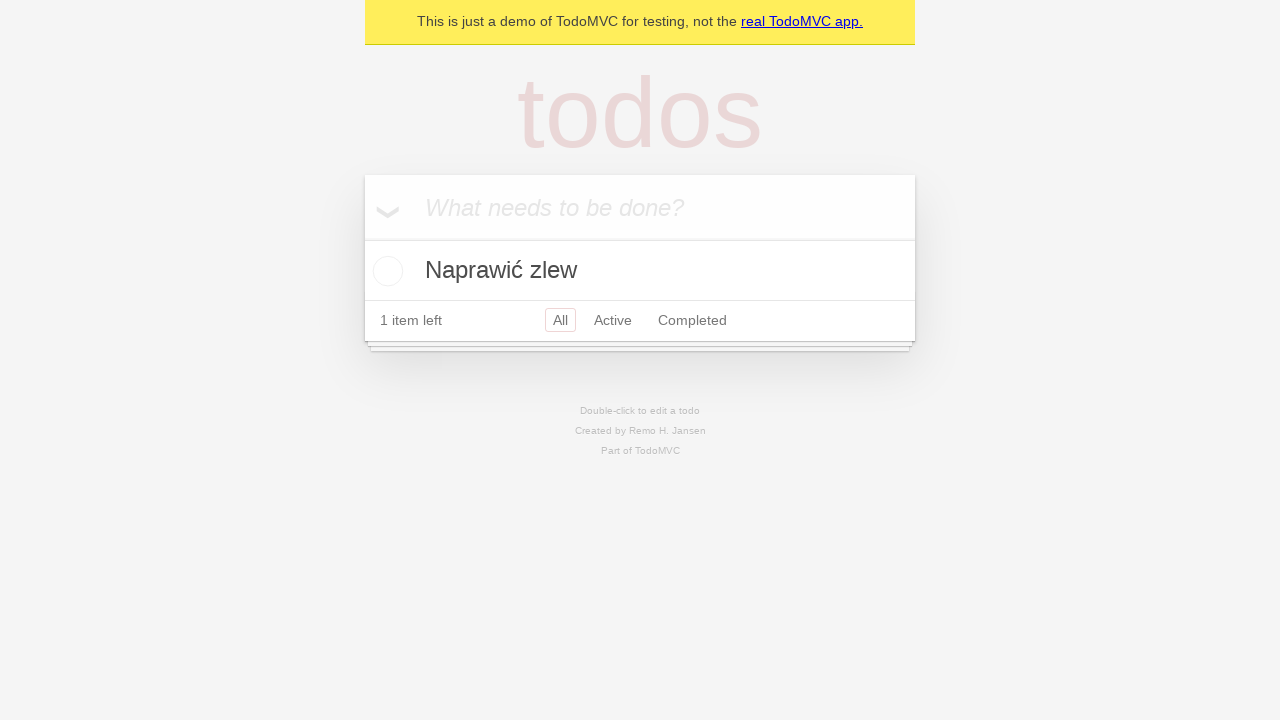

Todo item appeared in the list
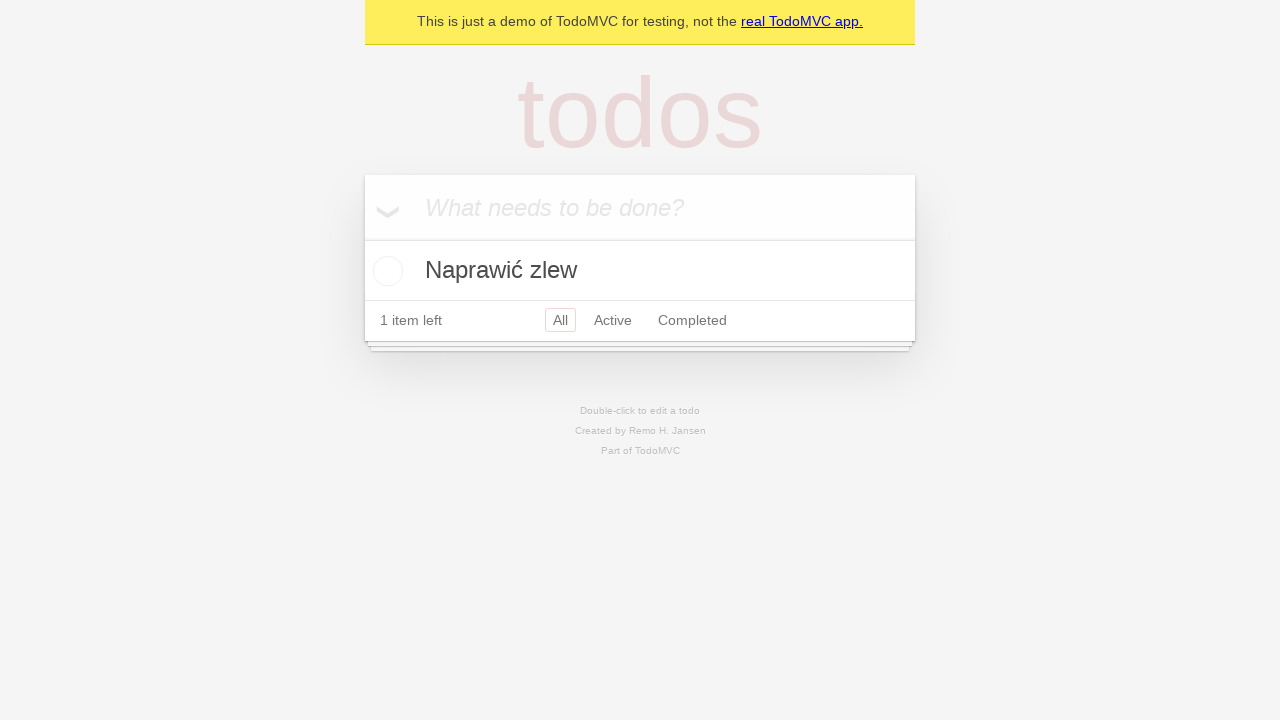

Clicked checkbox to mark todo item as completed at (385, 271) on [data-testid=todo-item] input
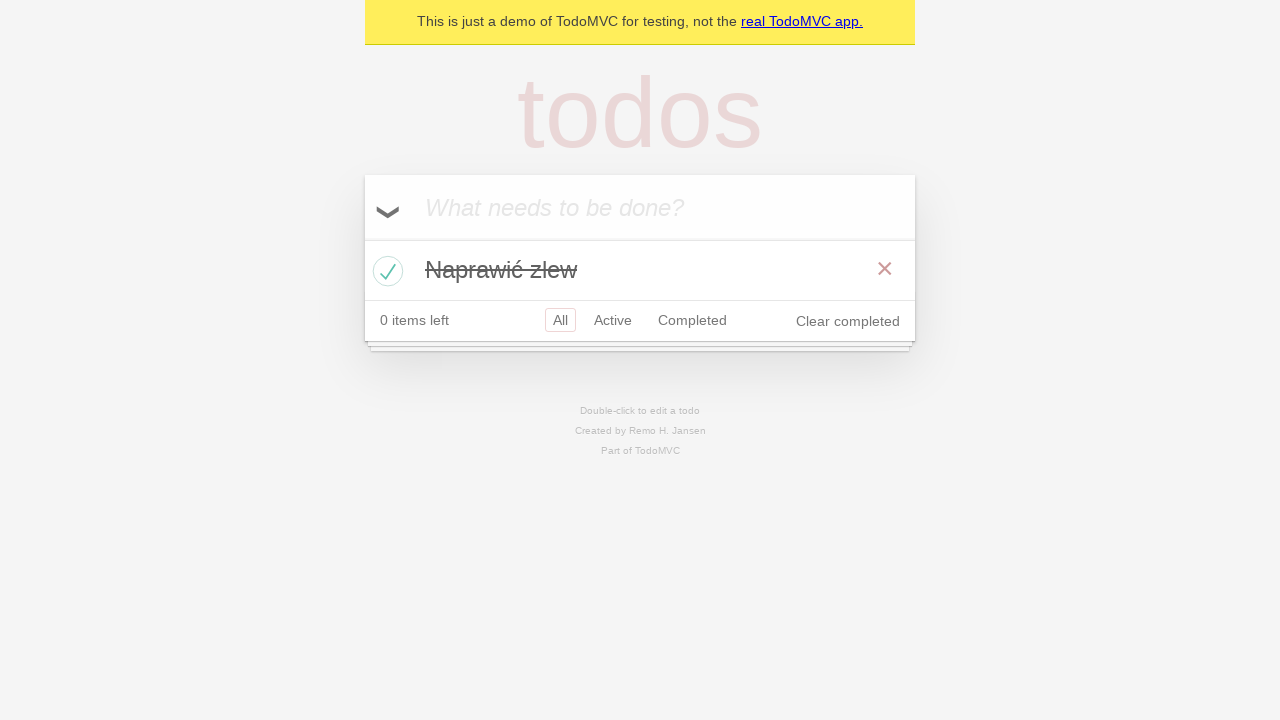

Todo item marked as completed
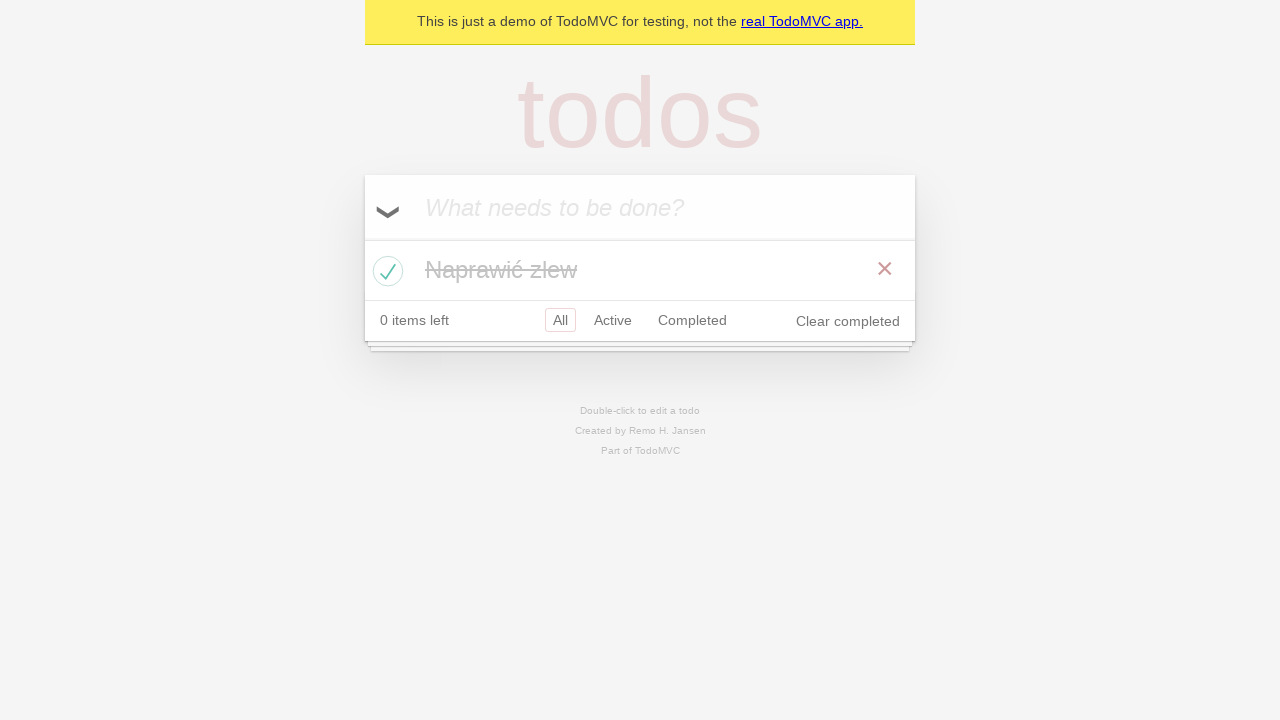

Clicked delete button to remove todo item at (885, 269) on button.destroy
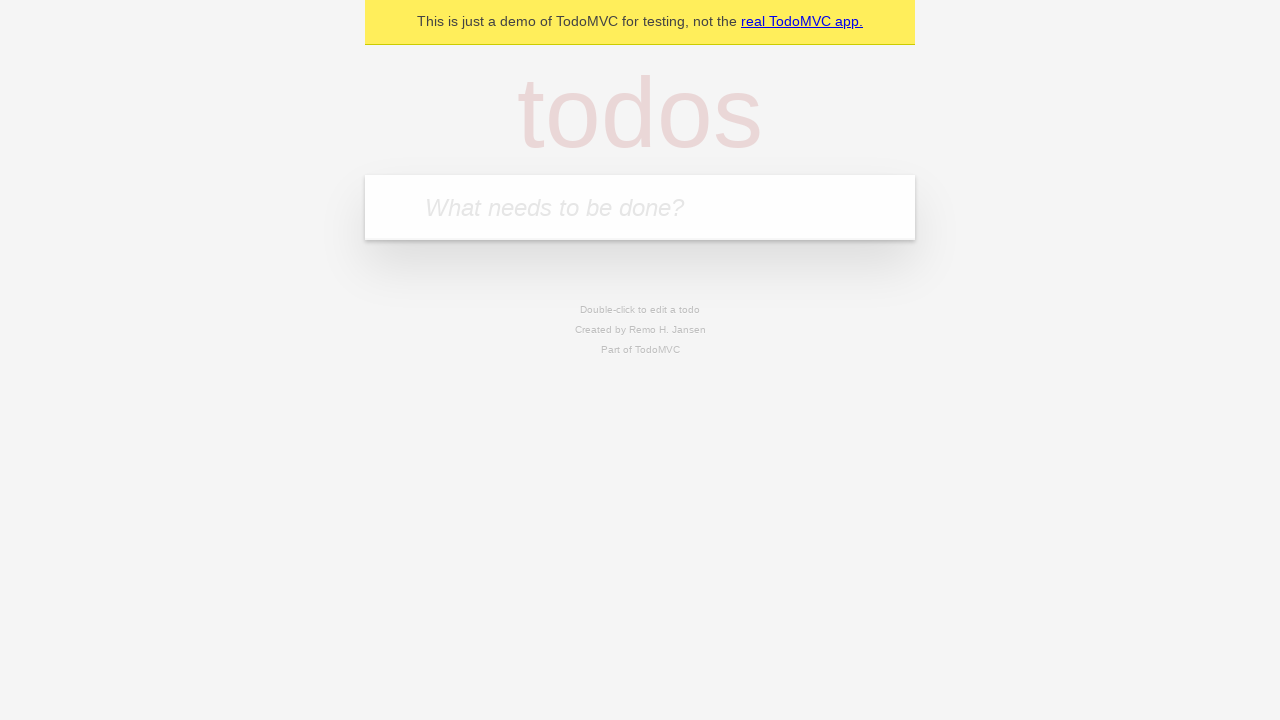

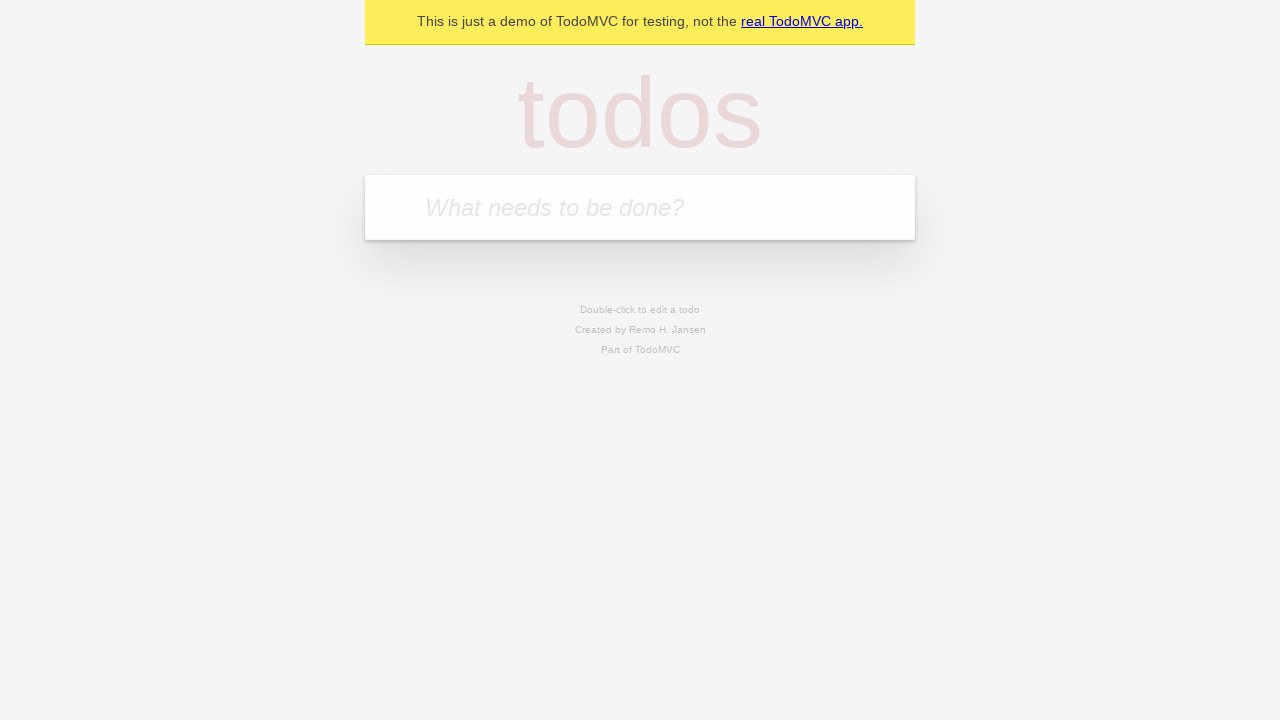